Tests horizontal scrolling to the last column of a data table

Starting URL: https://datatables.net/examples/basic_init/scroll_x.html

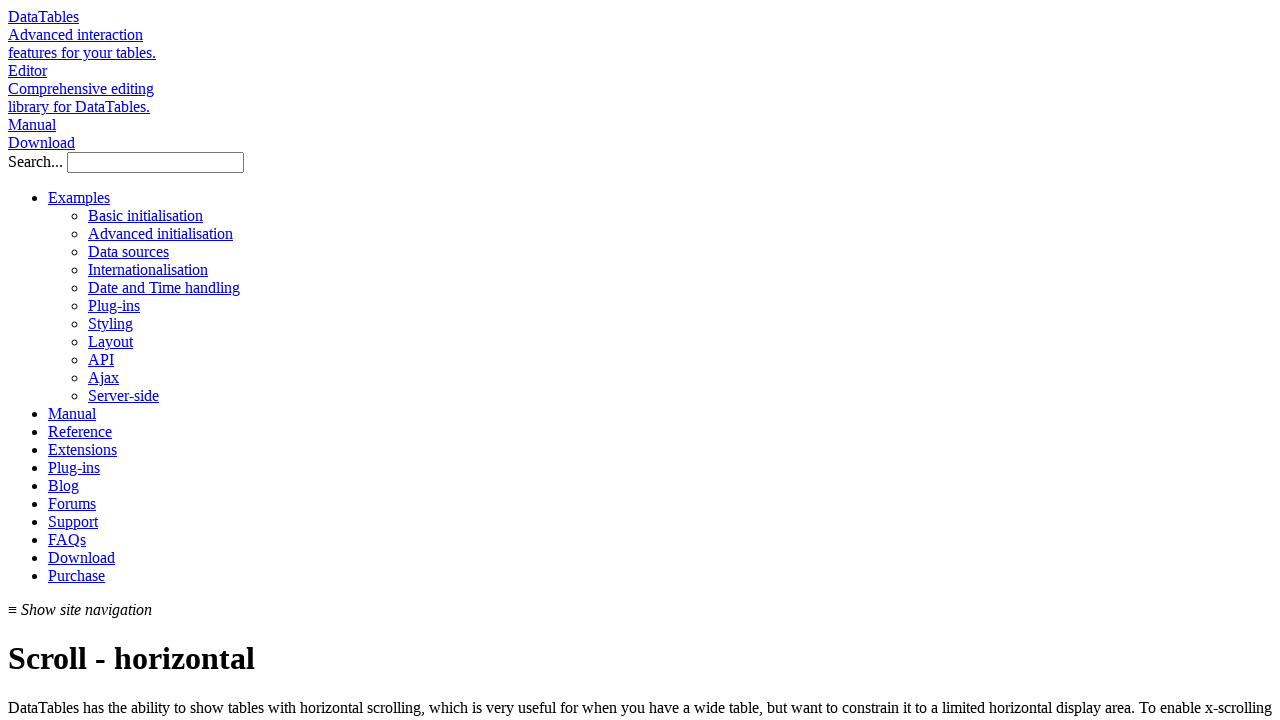

Navigated to DataTables horizontal scroll example page
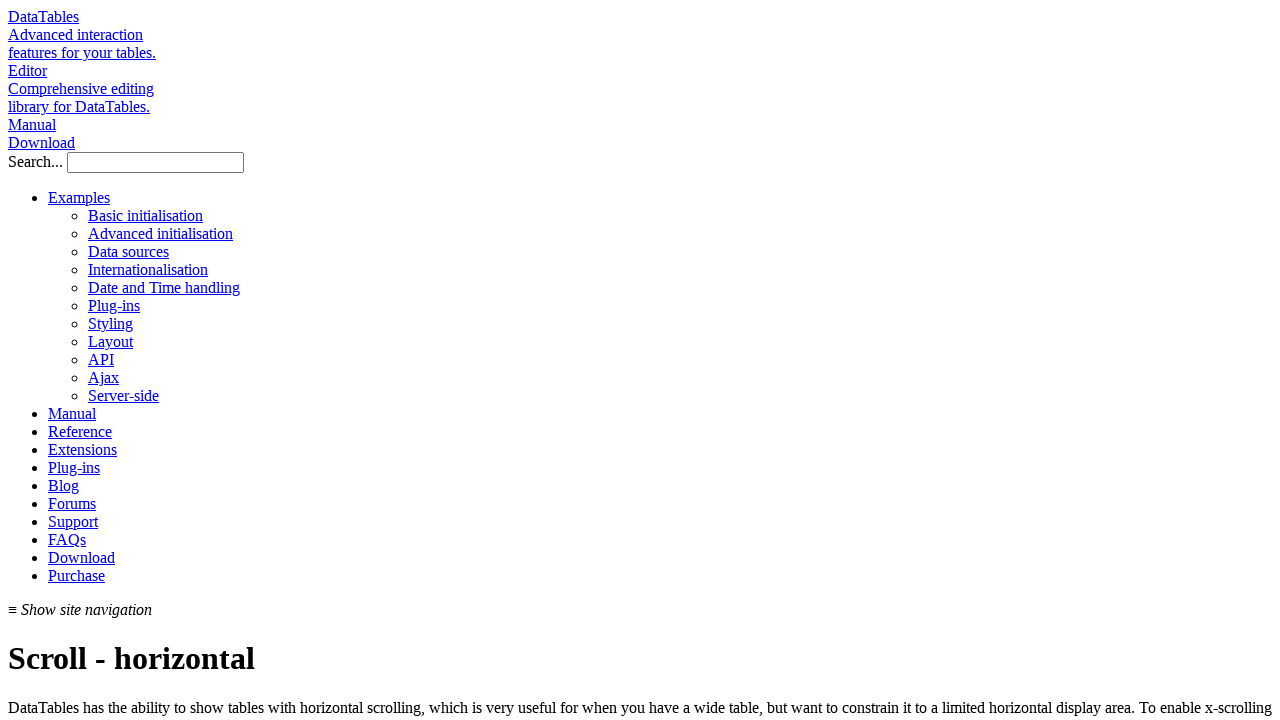

Scrolled horizontally to the last column of the data table
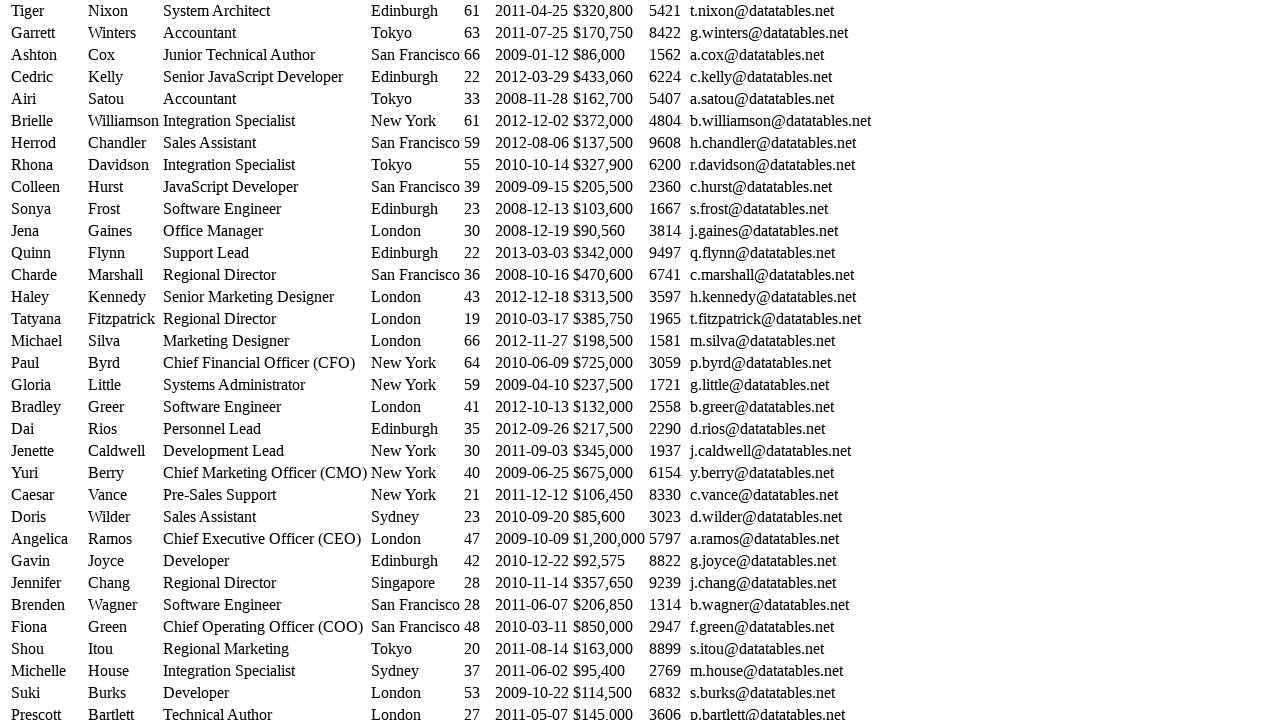

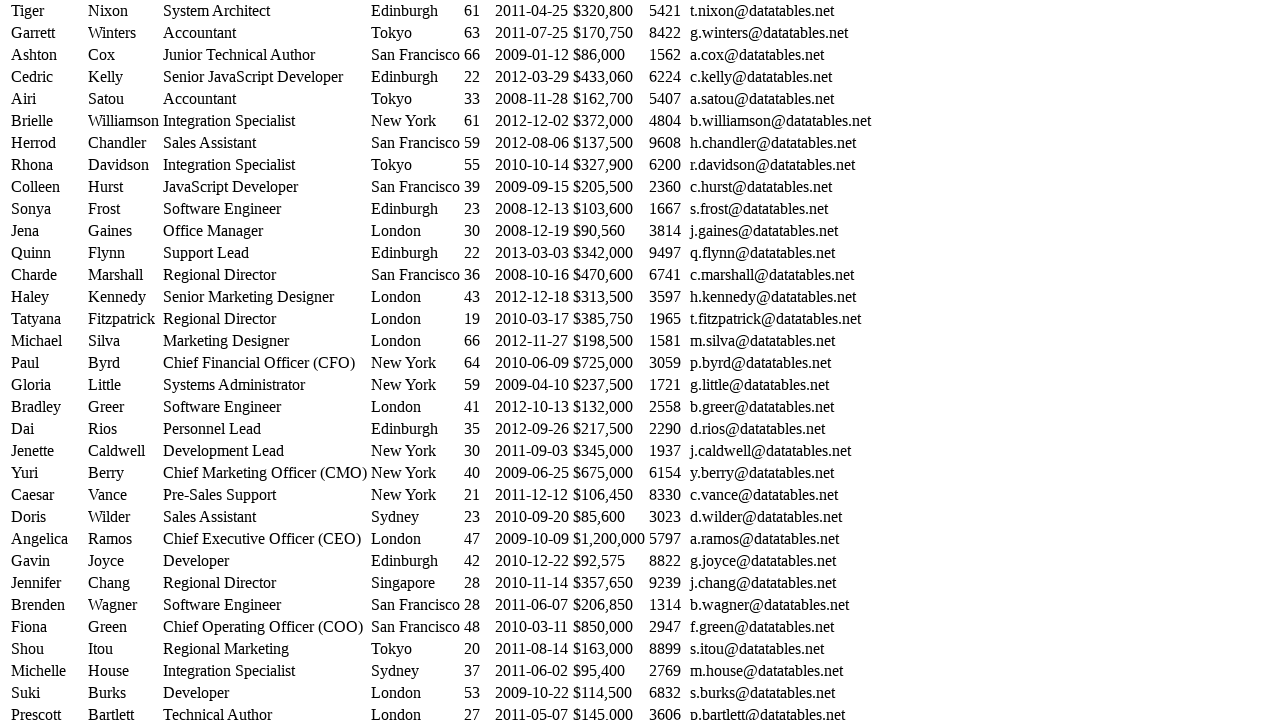